Tests file download functionality by navigating to a download page and clicking on a download link

Starting URL: https://the-internet.herokuapp.com/download

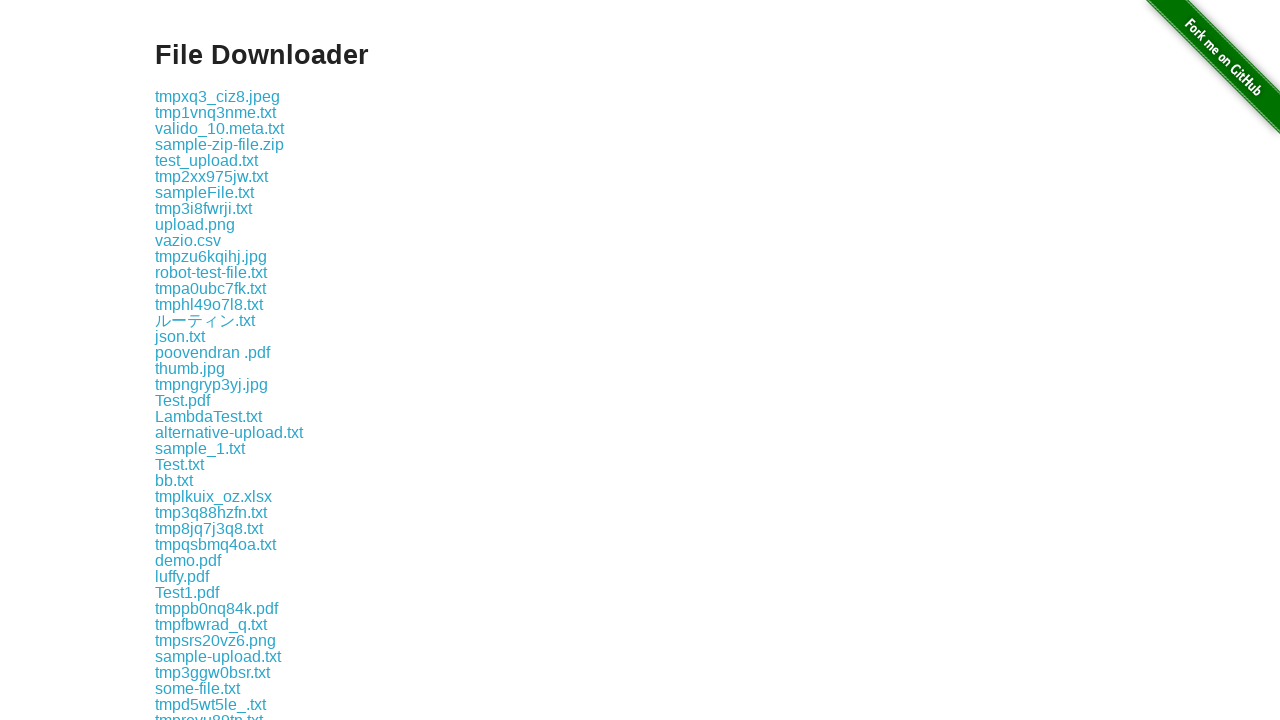

Waited for page to load with networkidle state
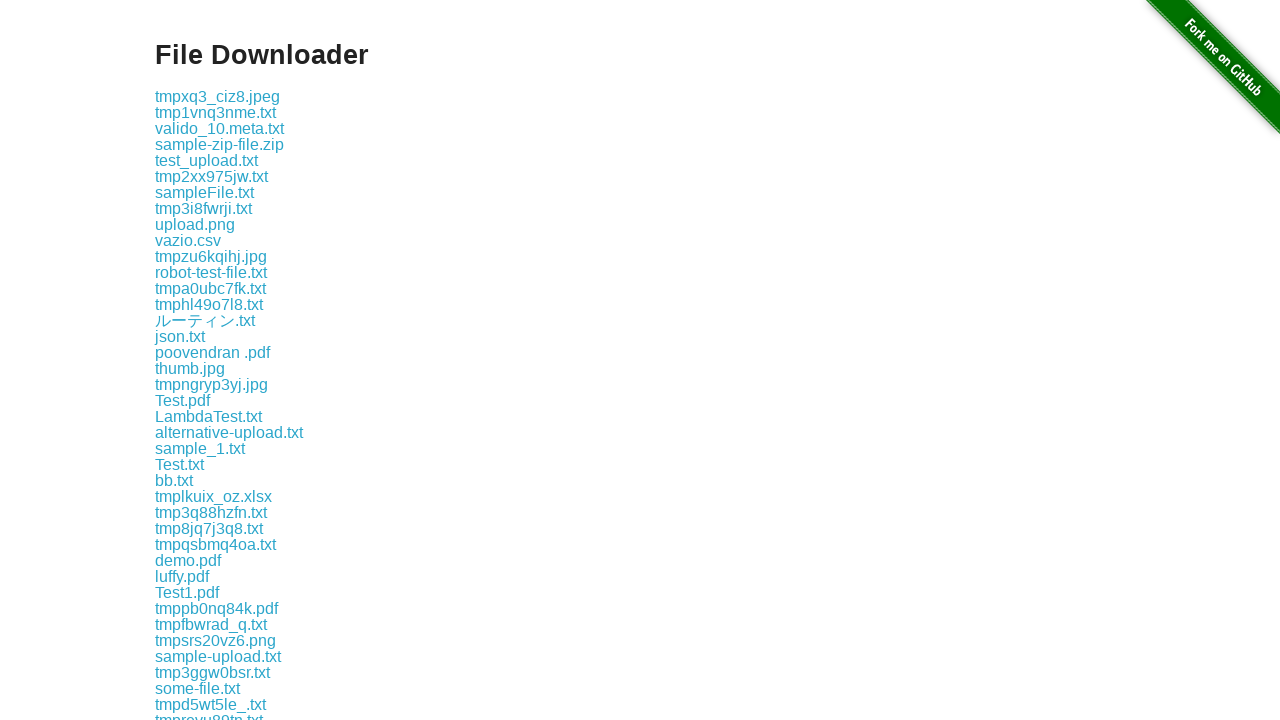

Clicked on the fourth download link at (220, 128) on xpath=//a >> nth=3
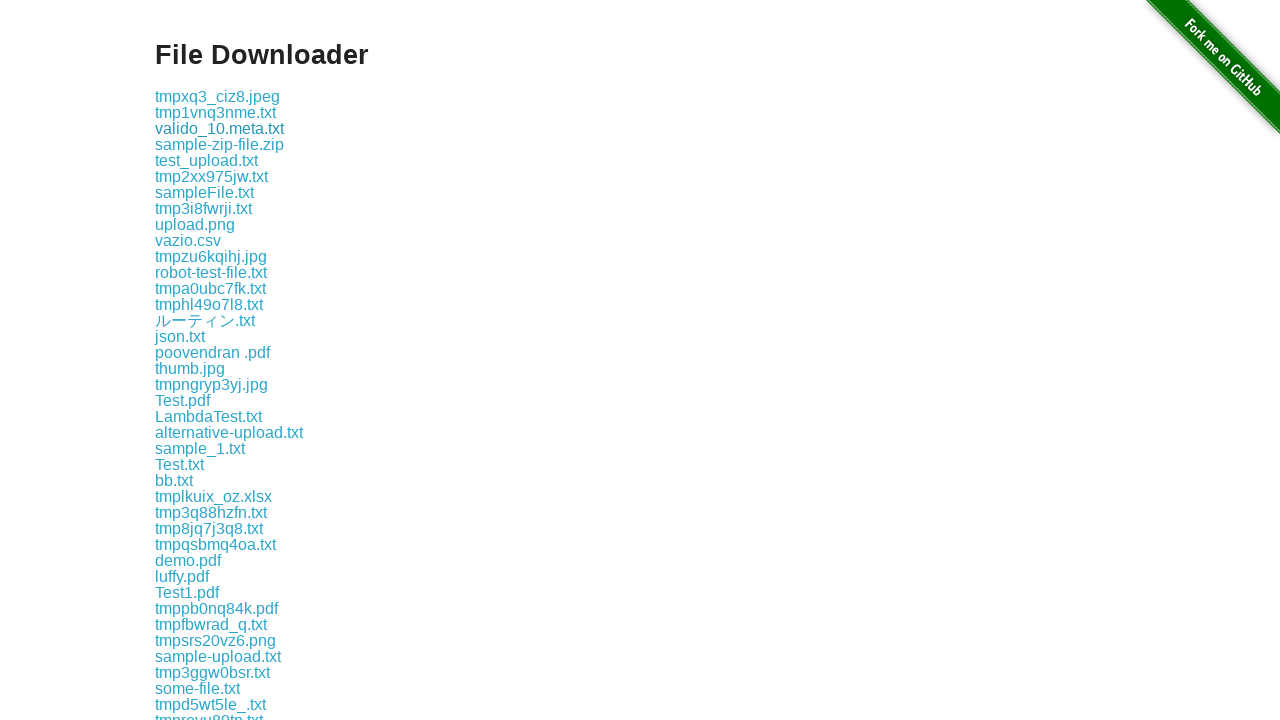

Waited 2 seconds for download to initiate
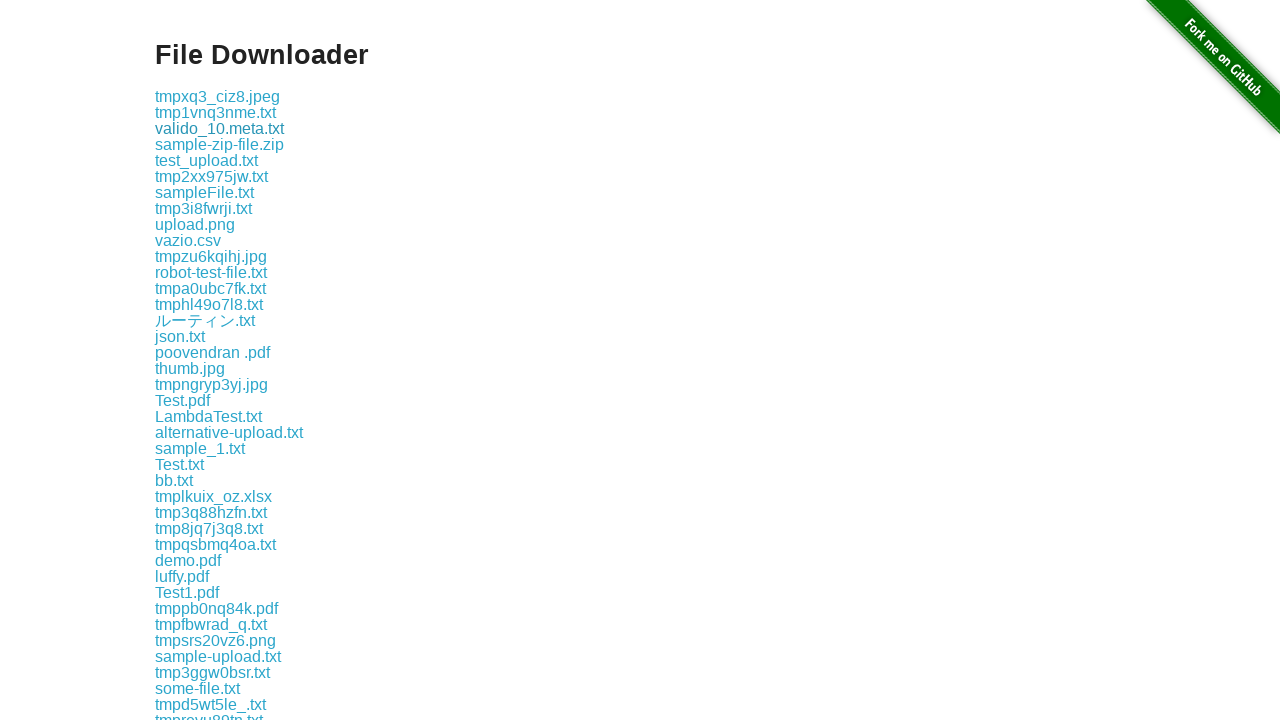

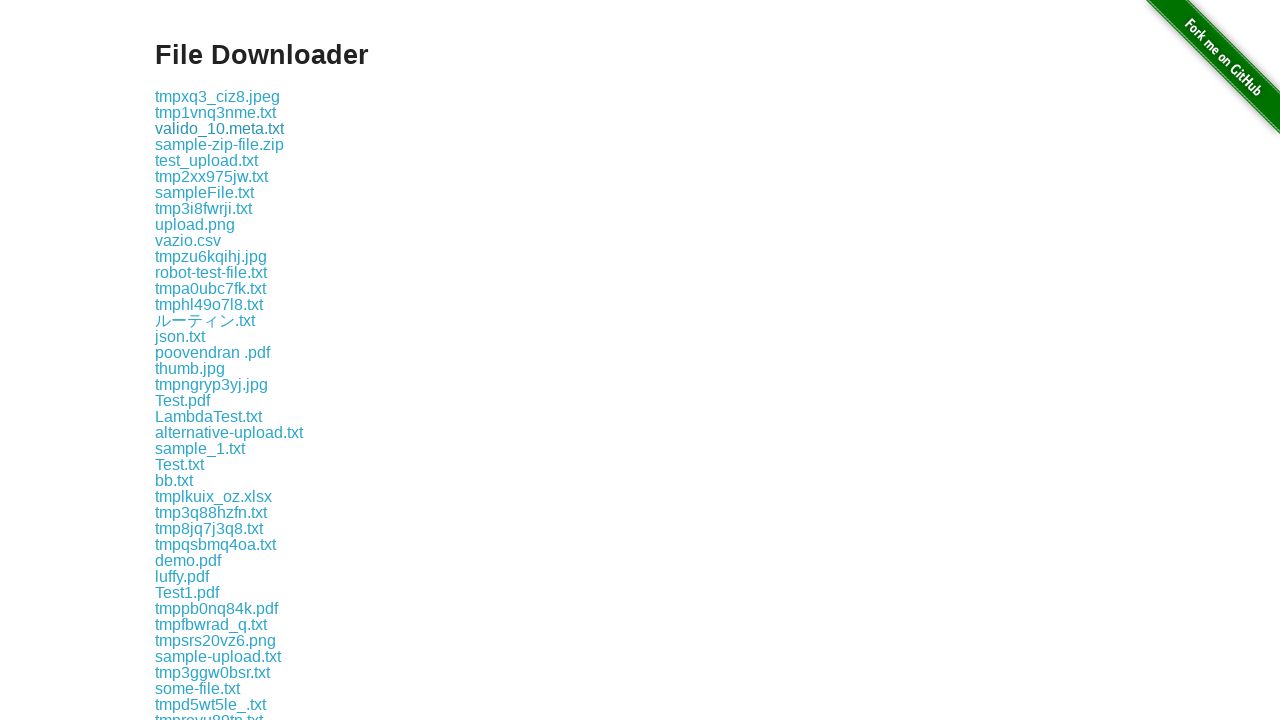